Navigates to Freshworks homepage and verifies that footer navigation lists are present and loaded on the page.

Starting URL: https://www.freshworks.com/

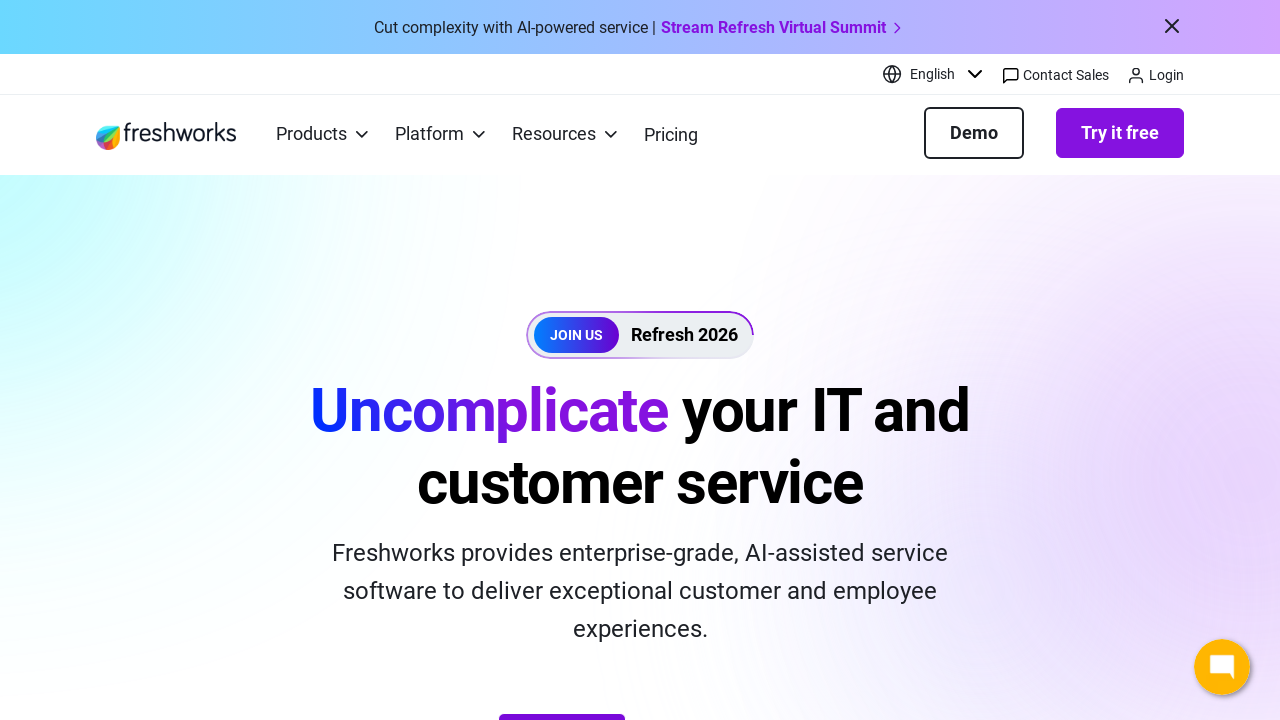

Navigated to Freshworks homepage
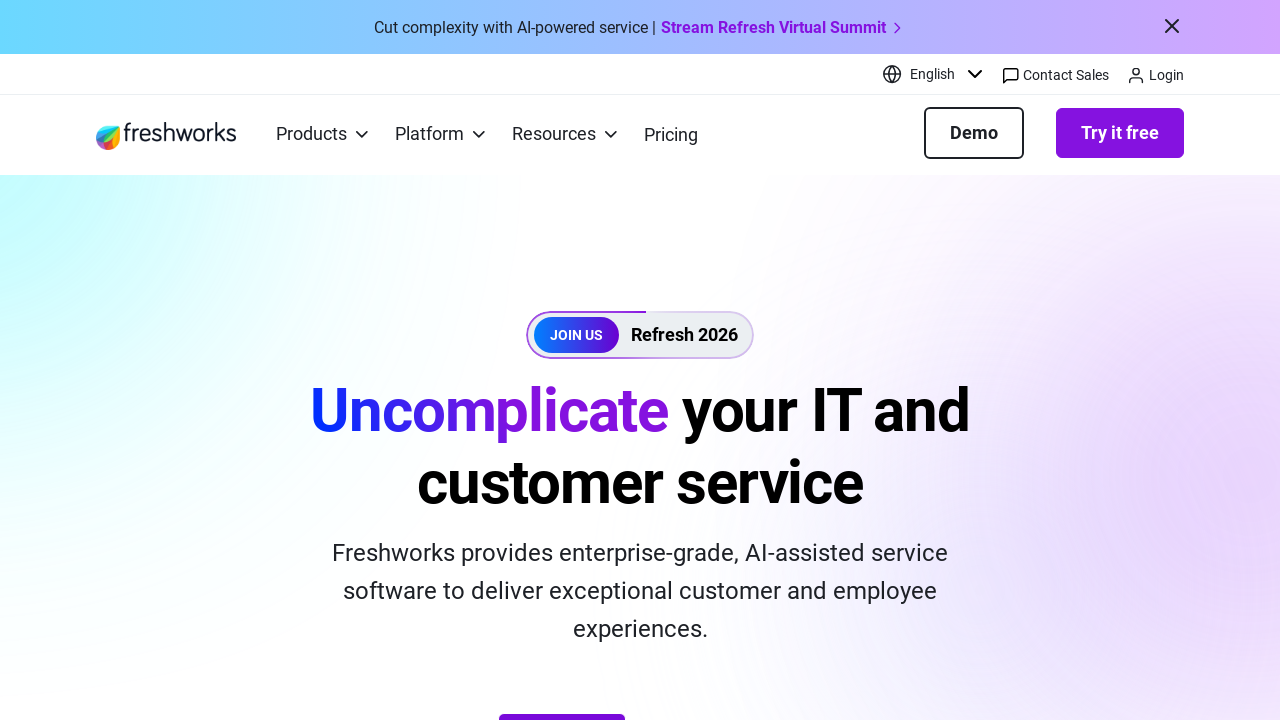

Footer navigation lists became visible
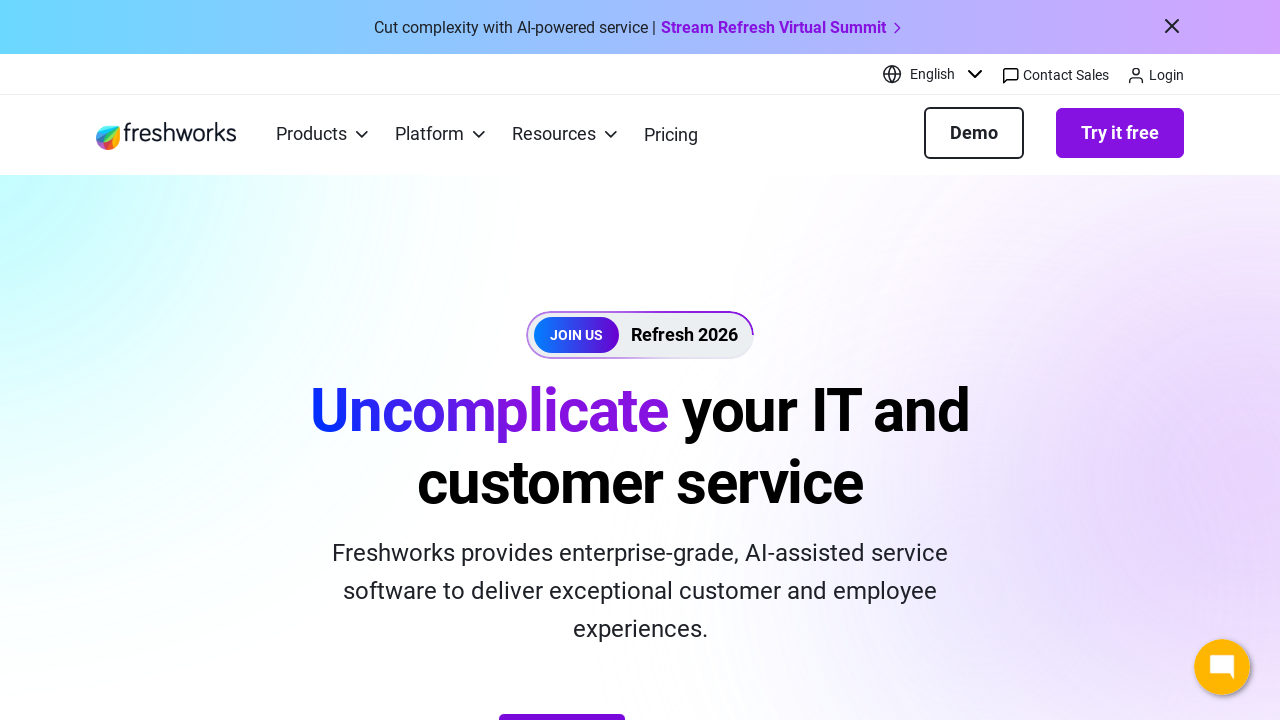

First footer list items loaded successfully
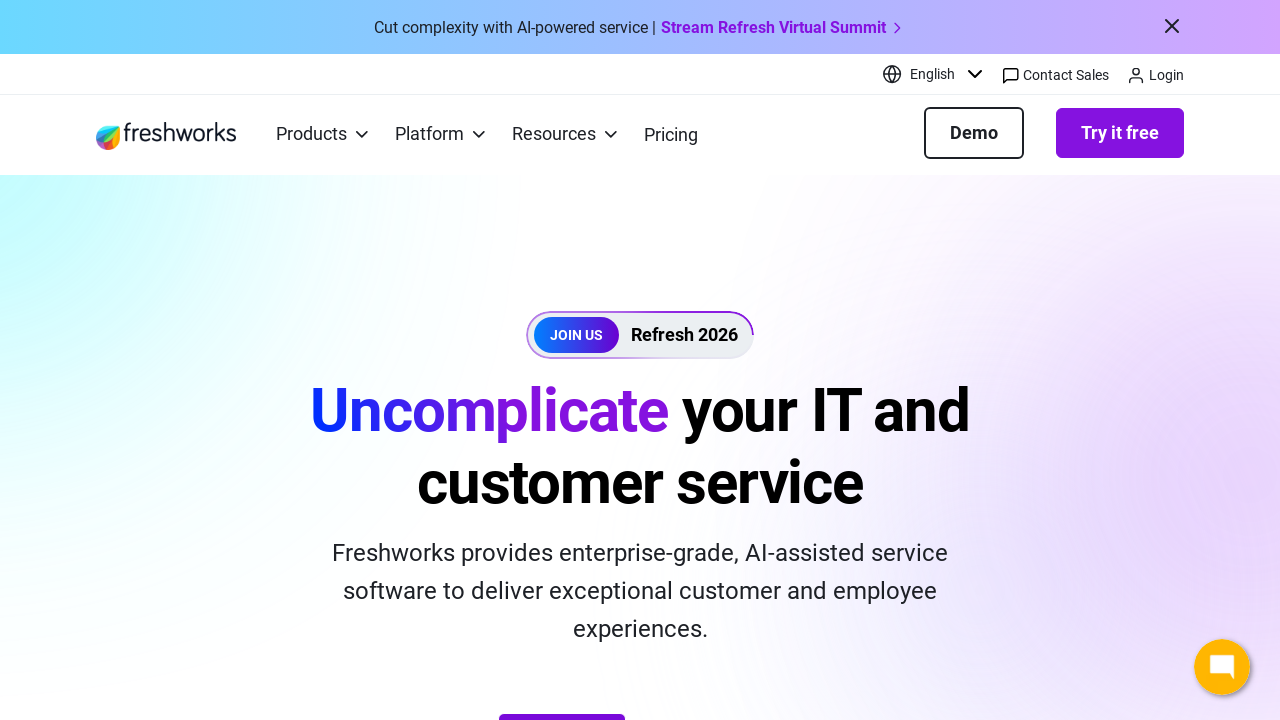

Confirmed all footer navigation lists are present and visible on the page
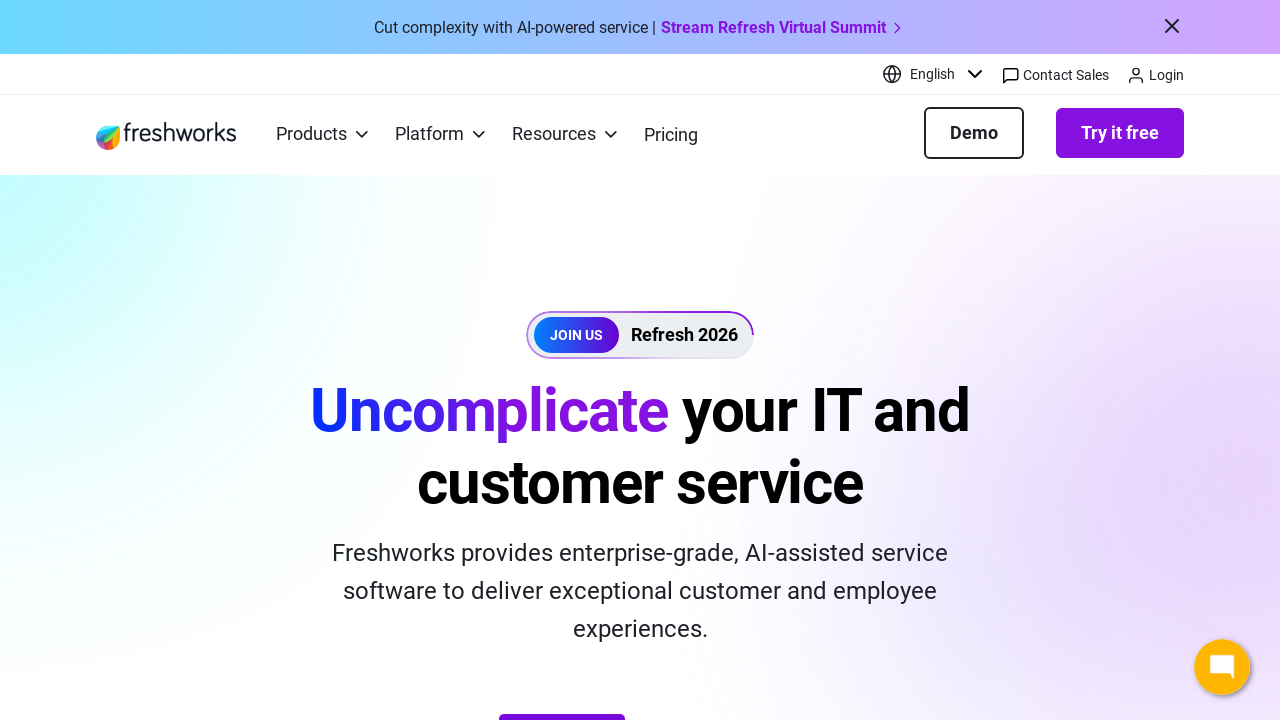

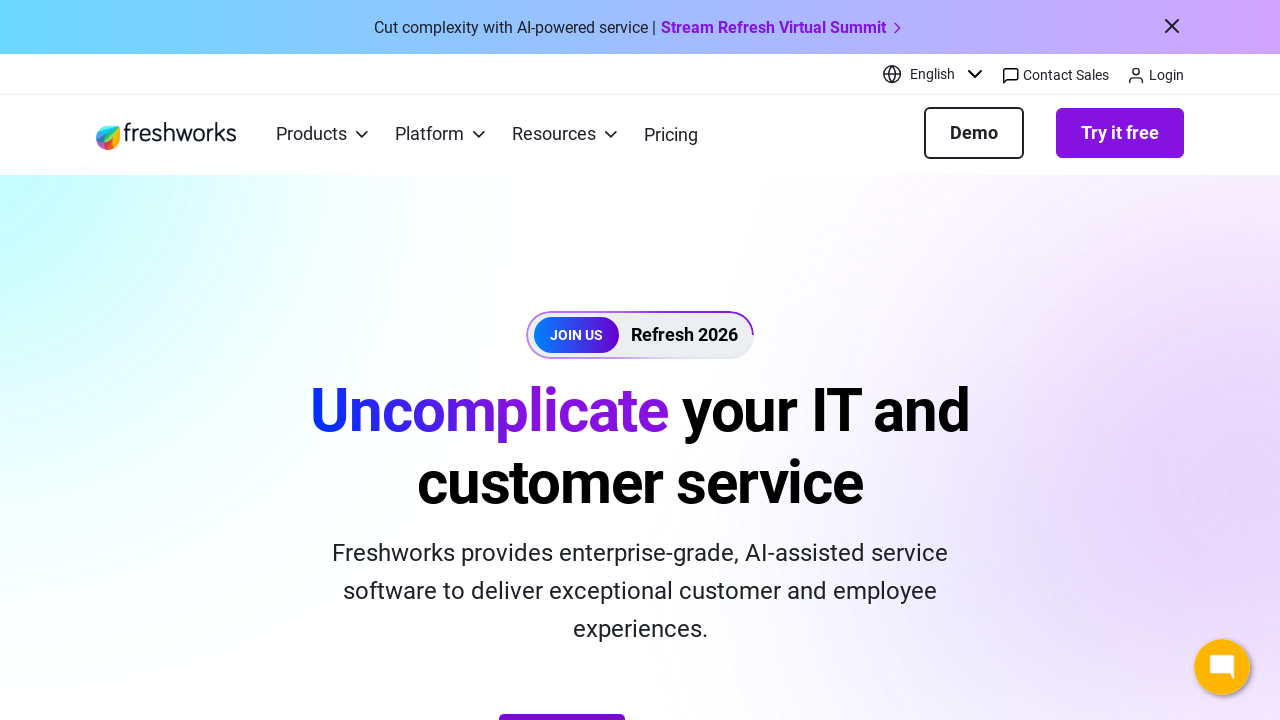